Tests interacting with a dropdown box by clicking it and selecting the first option

Starting URL: http://seleniumplayground.vectordesign.gr/

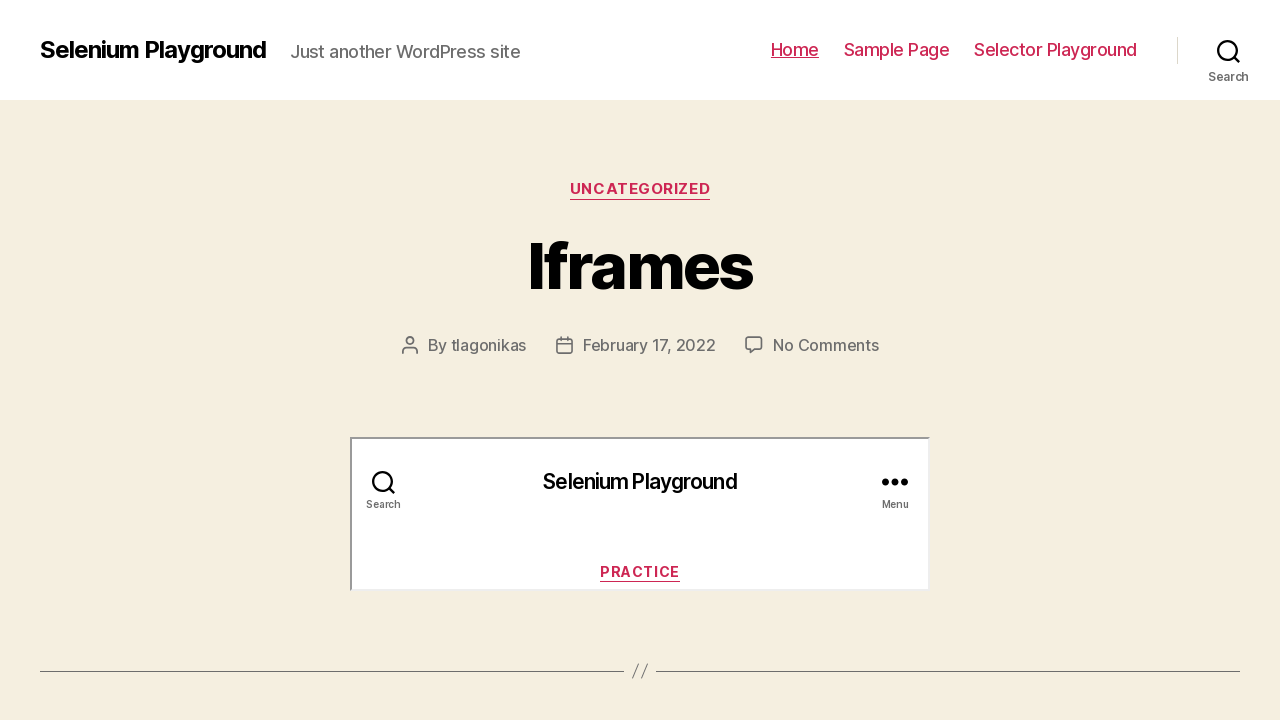

Clicked on the dropdown box at (404, 360) on #sword-playground-dropdown
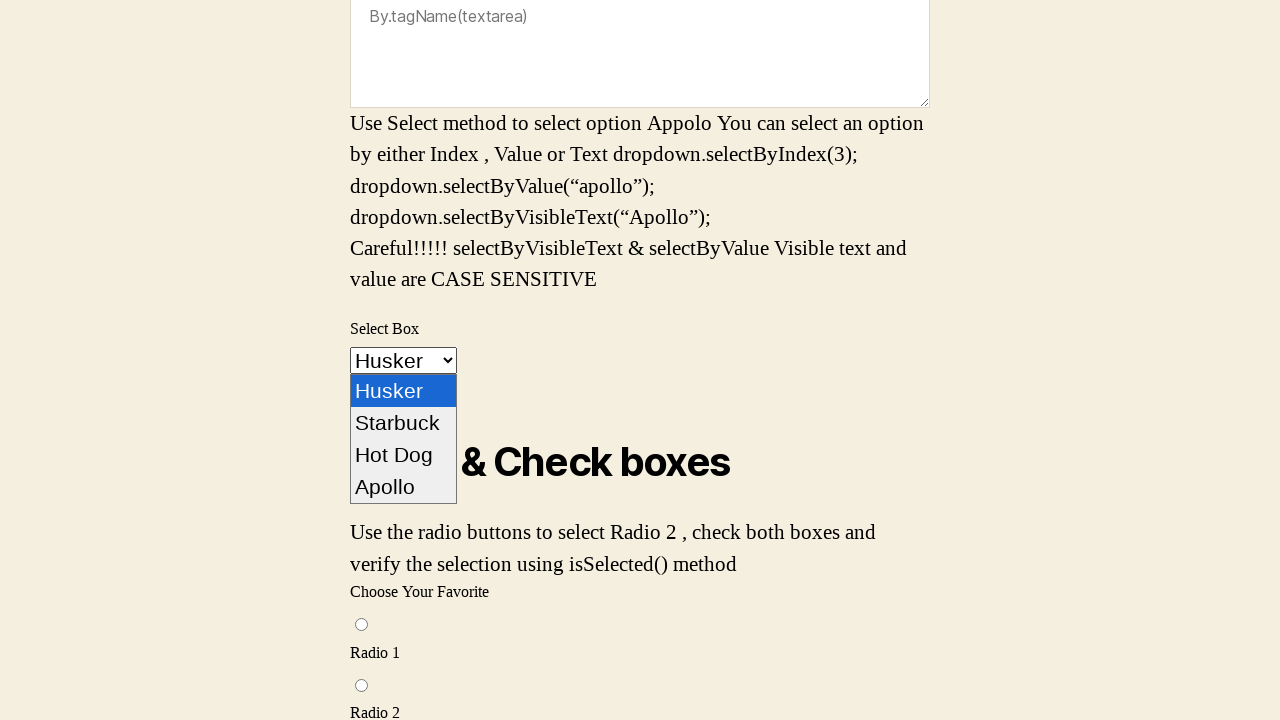

Selected the first option from the dropdown on #sword-playground-dropdown
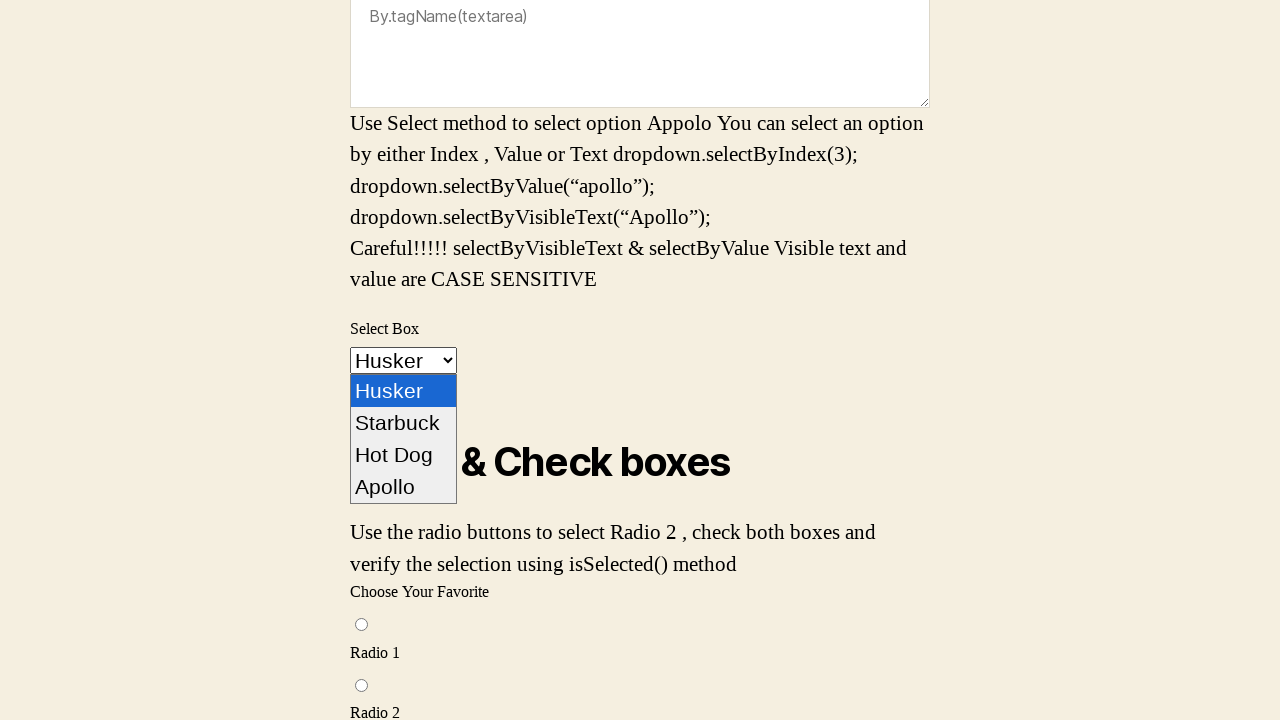

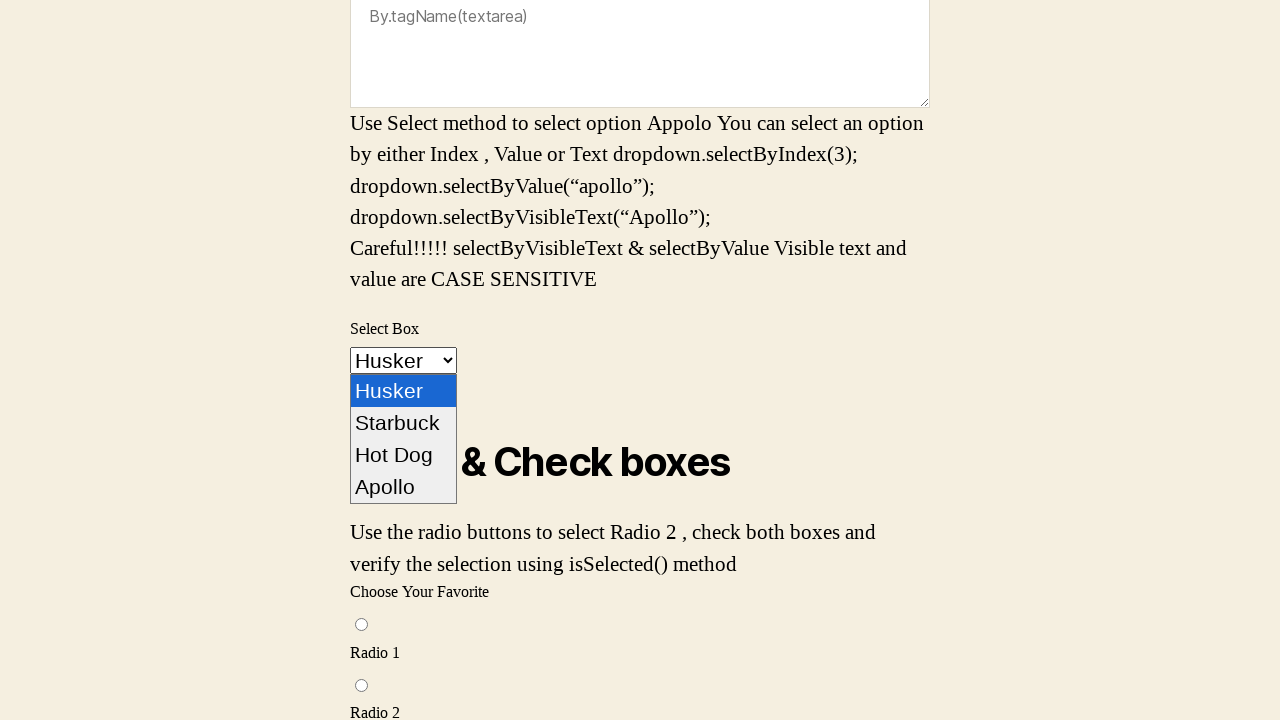